Navigates to a page, clicks a link identified by a calculated math expression, then fills out a form with first name, last name, city, and country fields before submitting.

Starting URL: http://suninjuly.github.io/find_link_text

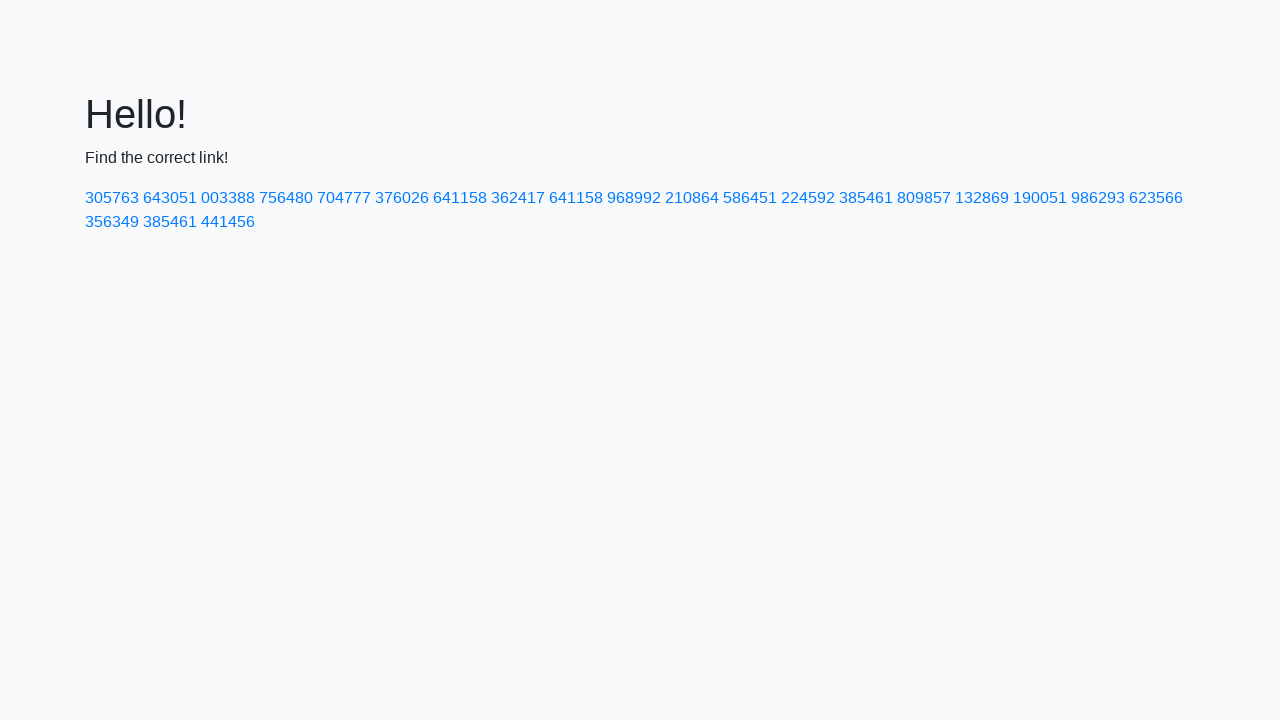

Clicked link with calculated text value: 224592 at (808, 198) on text=224592
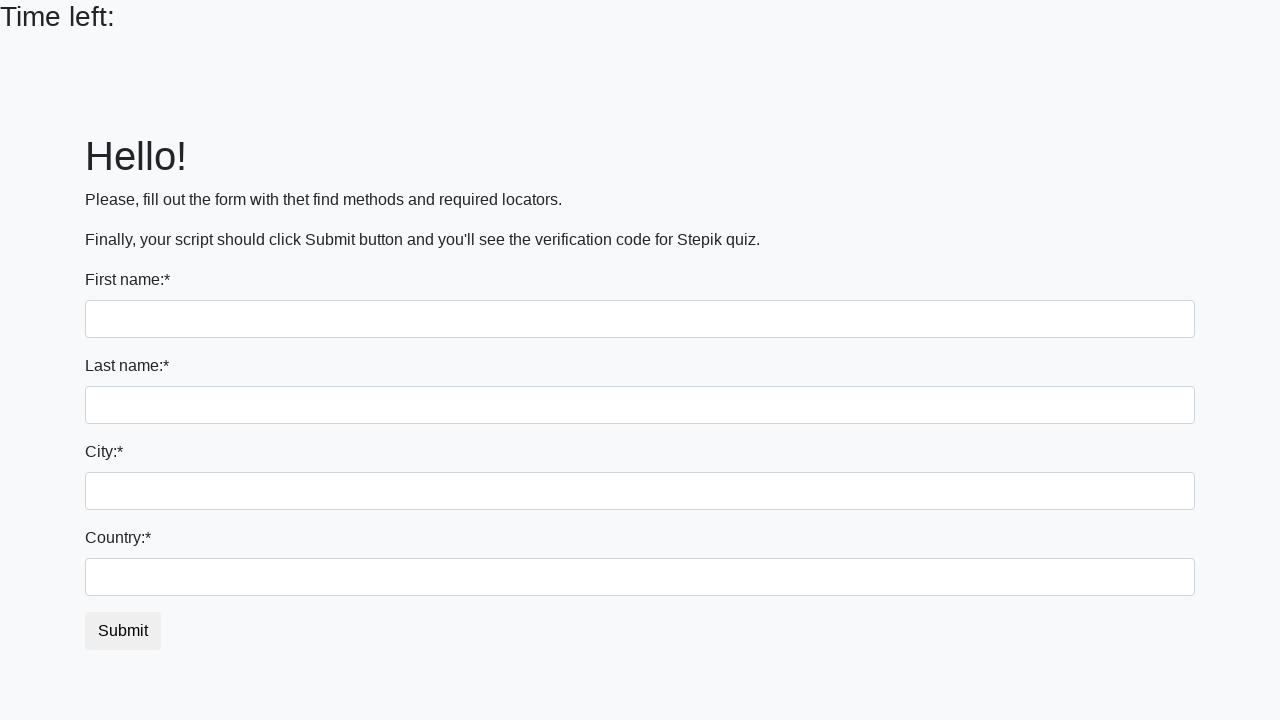

Filled first name field with 'Ivan' on input
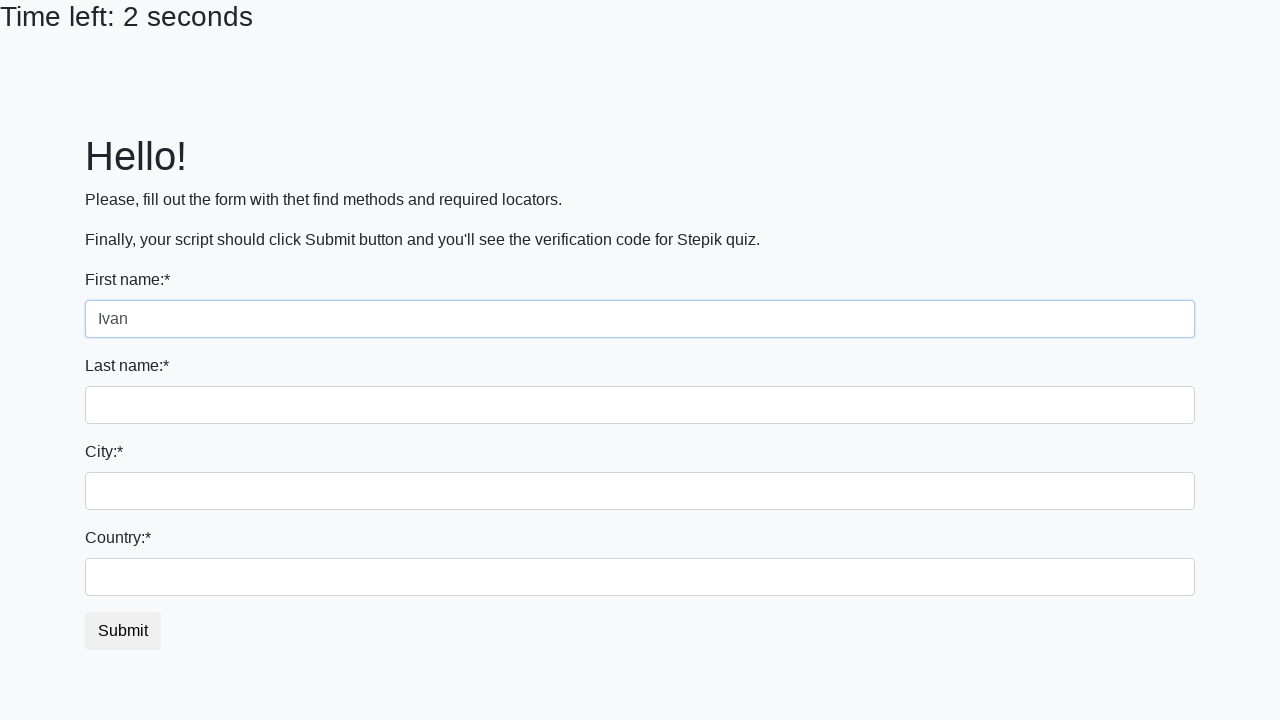

Filled last name field with 'Petrov' on input[name='last_name']
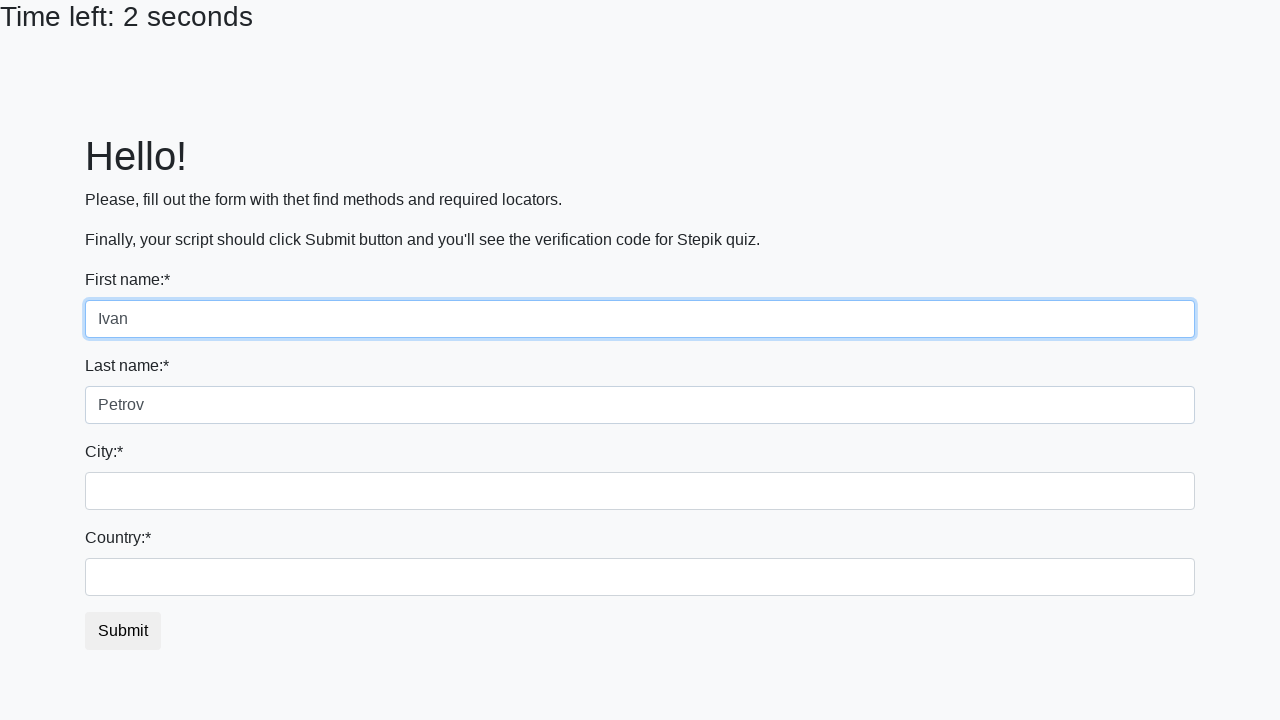

Filled city field with 'Smolensk' on .city
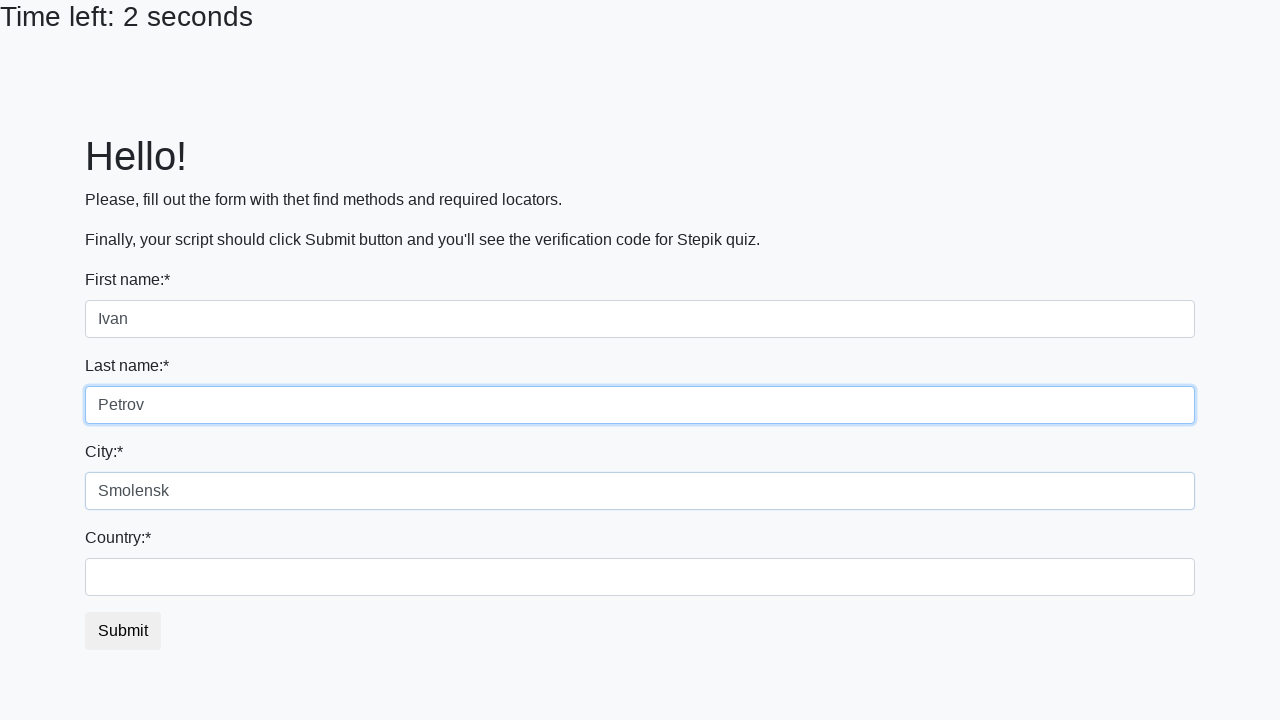

Filled country field with 'Russia' on #country
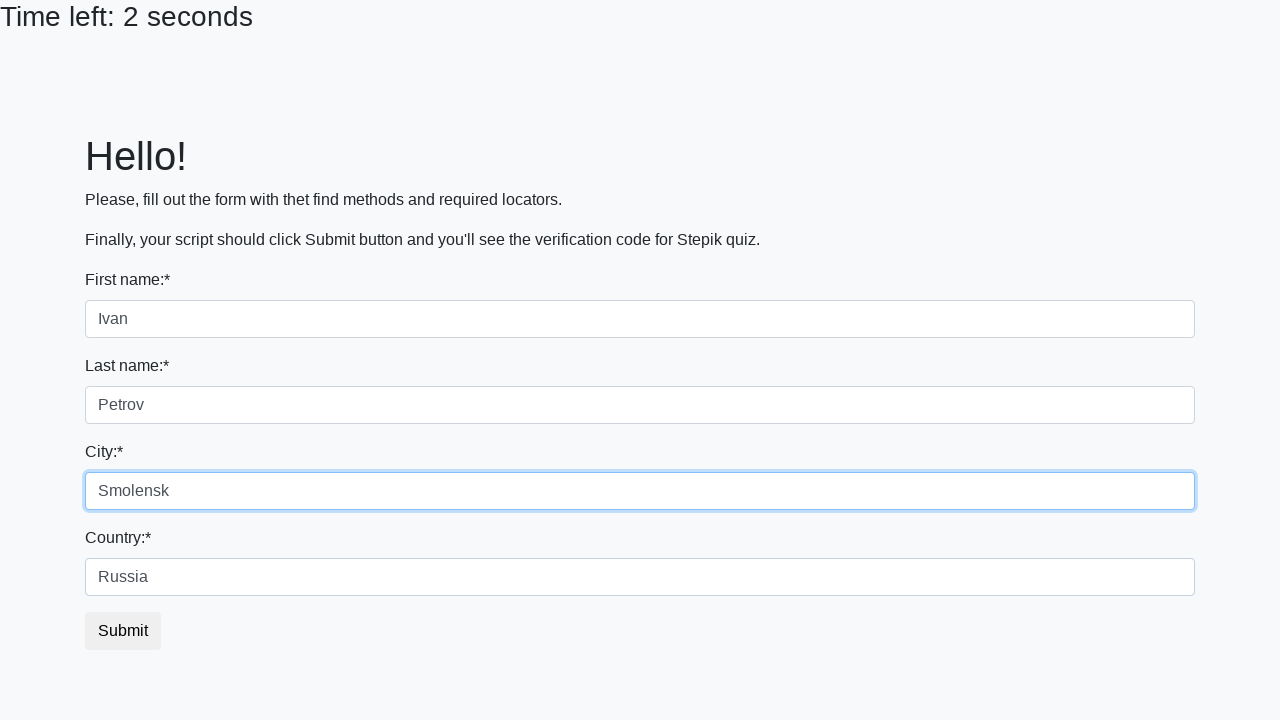

Clicked submit button at (123, 631) on button.btn
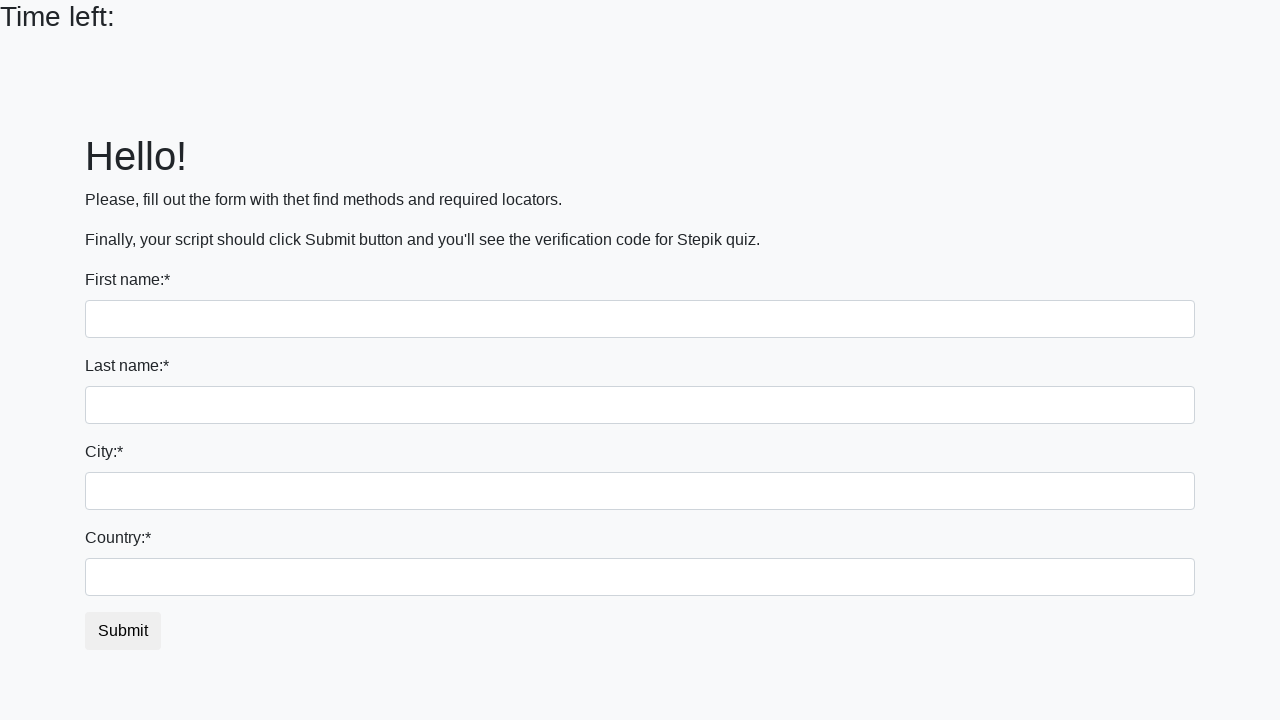

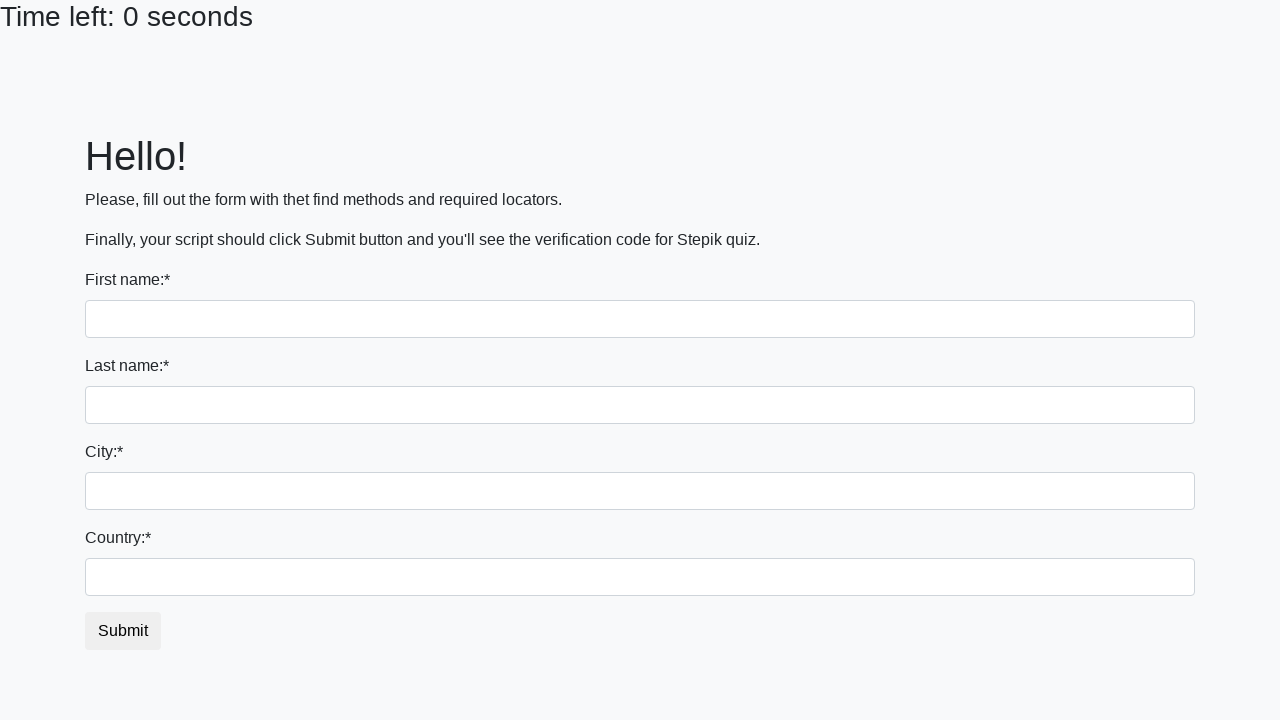